Tests handling of JavaScript alerts, confirms, and prompts by clicking trigger buttons, interacting with the alert dialogs (accept, dismiss, send text), and verifying the result text displayed on the page.

Starting URL: https://the-internet.herokuapp.com/javascript_alerts

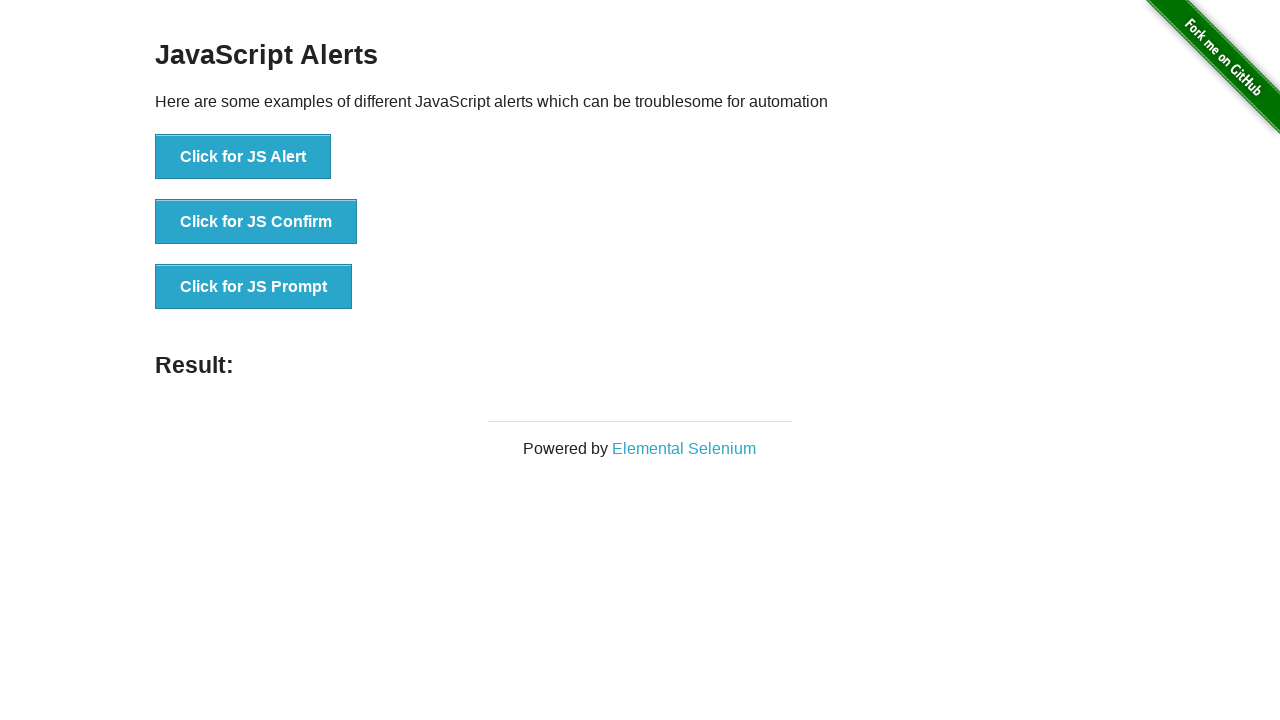

Clicked JS Alert button at (243, 157) on [onclick="jsAlert()"]
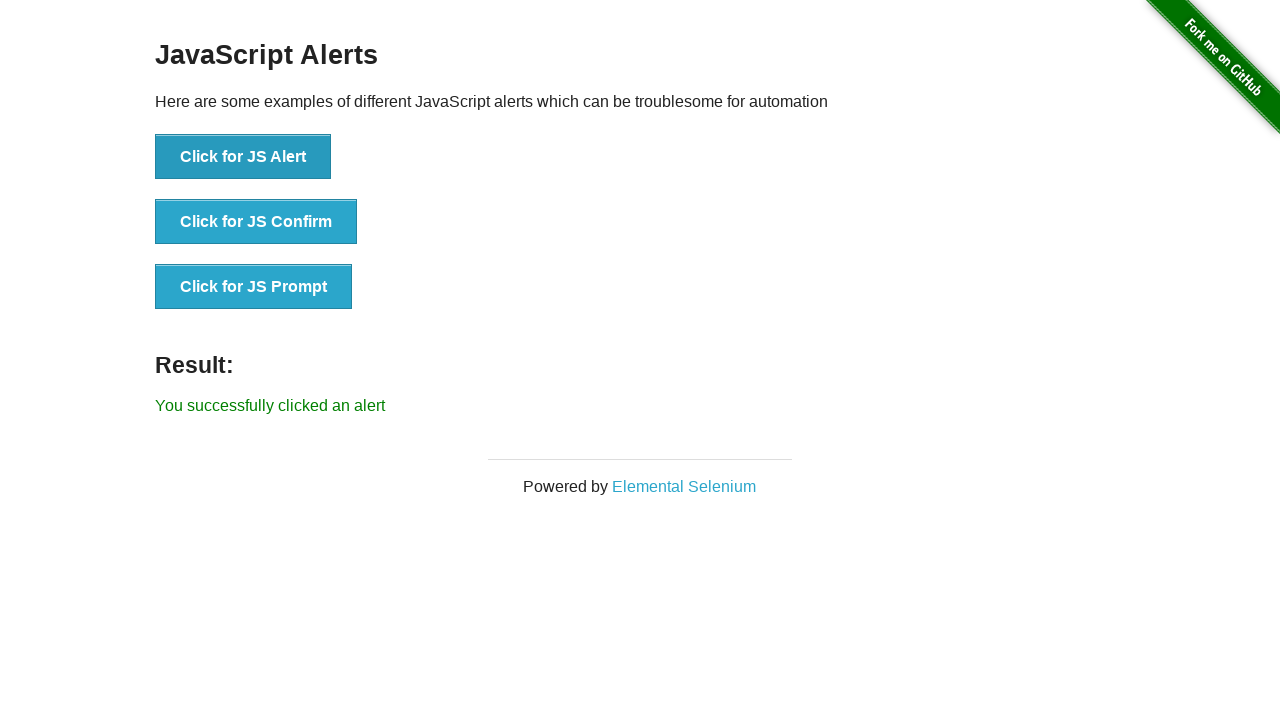

Set up dialog handler to dismiss alerts
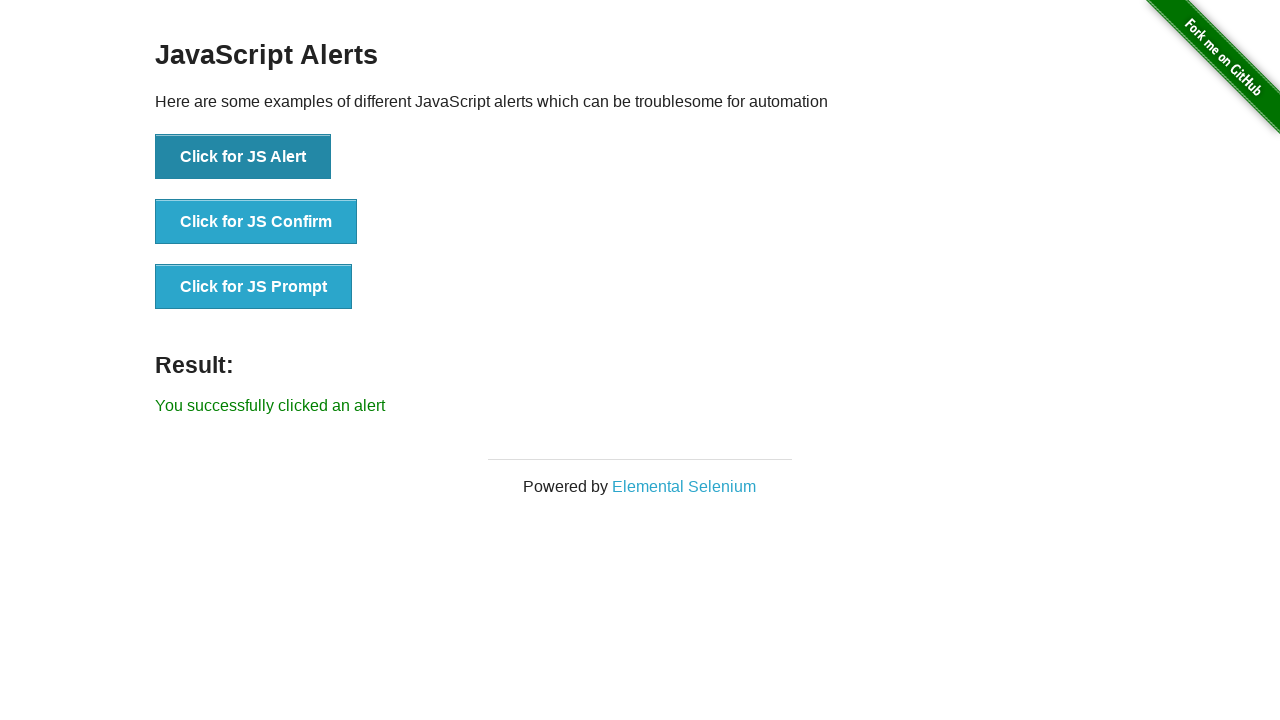

Clicked JS Alert button to trigger alert at (243, 157) on [onclick="jsAlert()"]
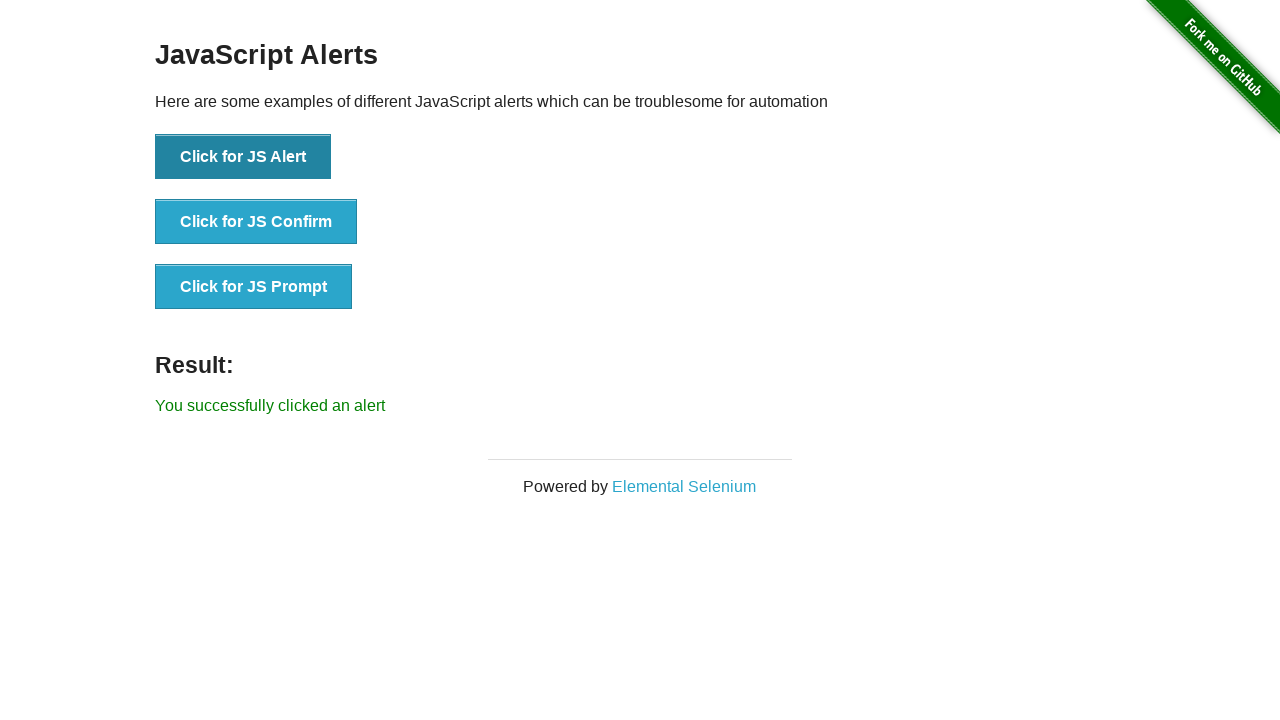

Waited 500ms for result to update after dismissing alert
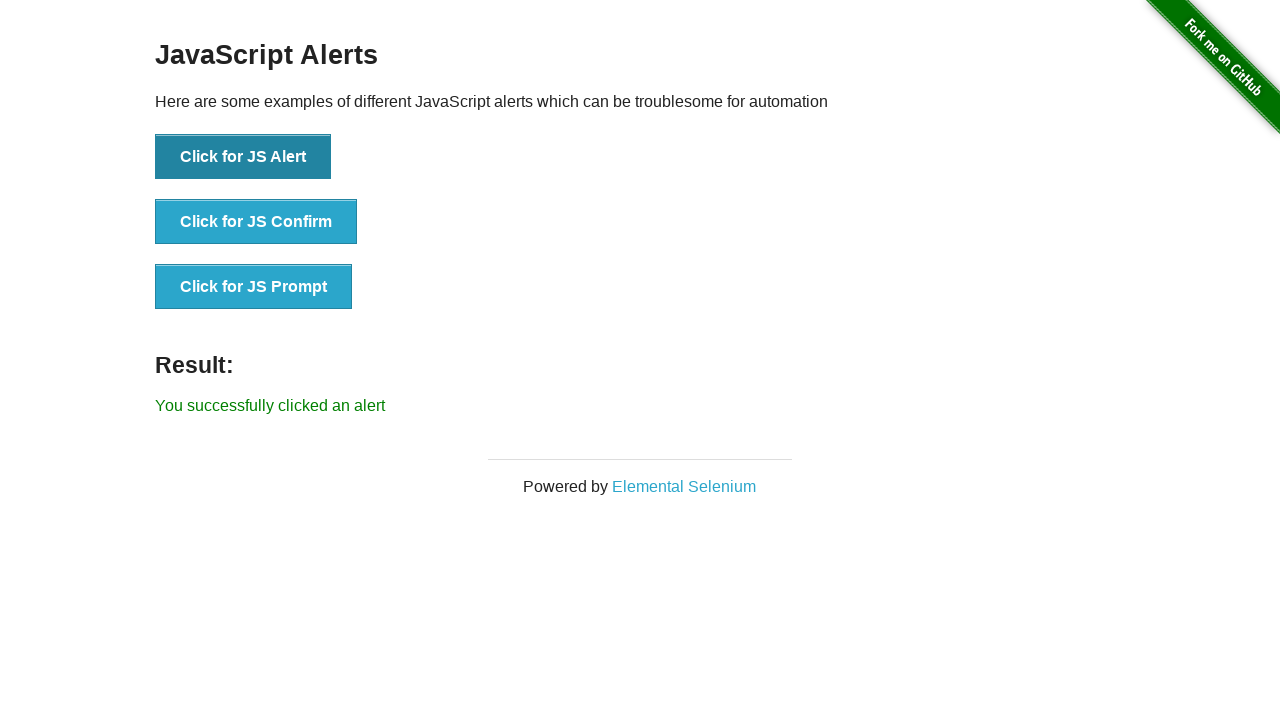

Retrieved result text after alert dismissal: 'You successfully clicked an alert'
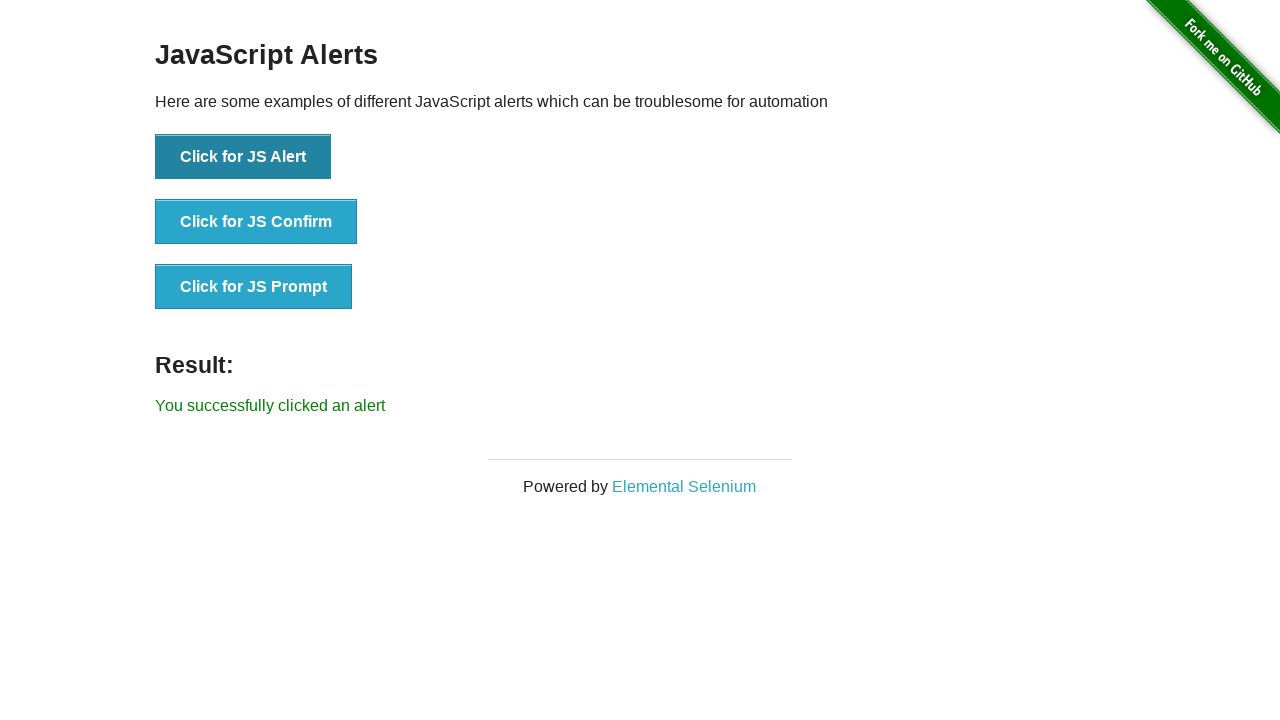

Clicked JS Confirm button at (256, 222) on [onclick="jsConfirm()"]
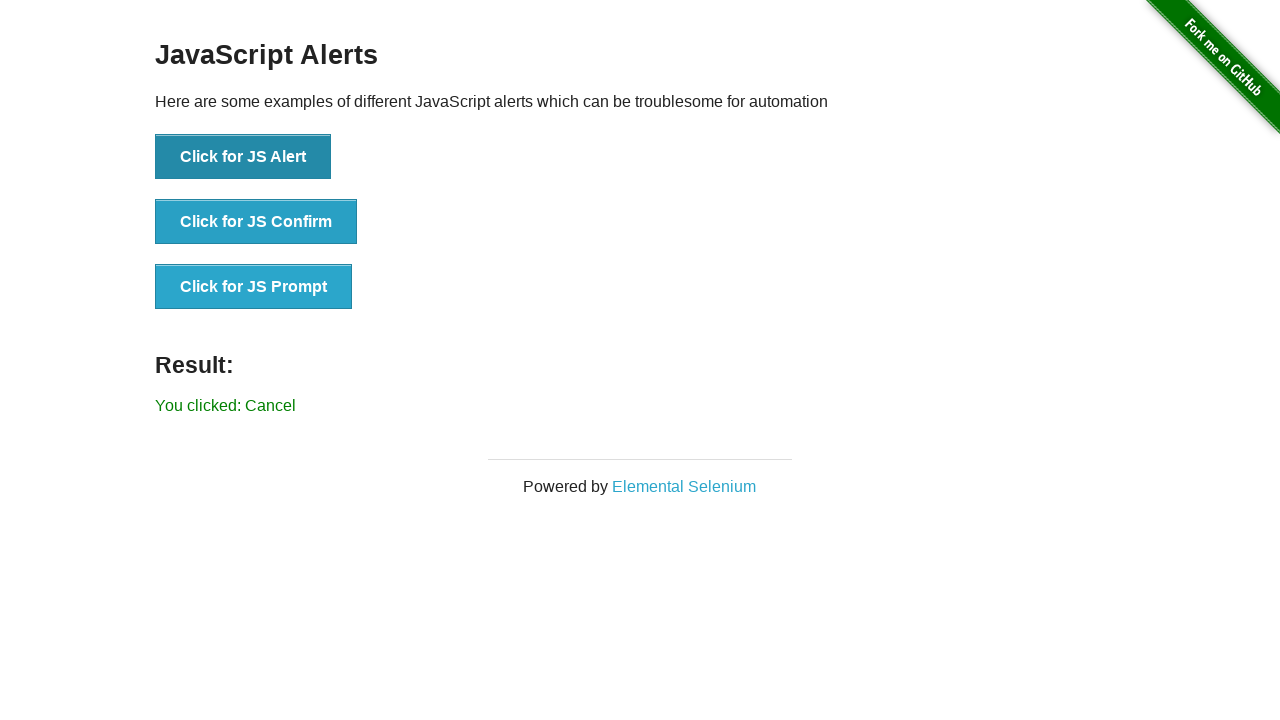

Set up dialog handler to accept confirm
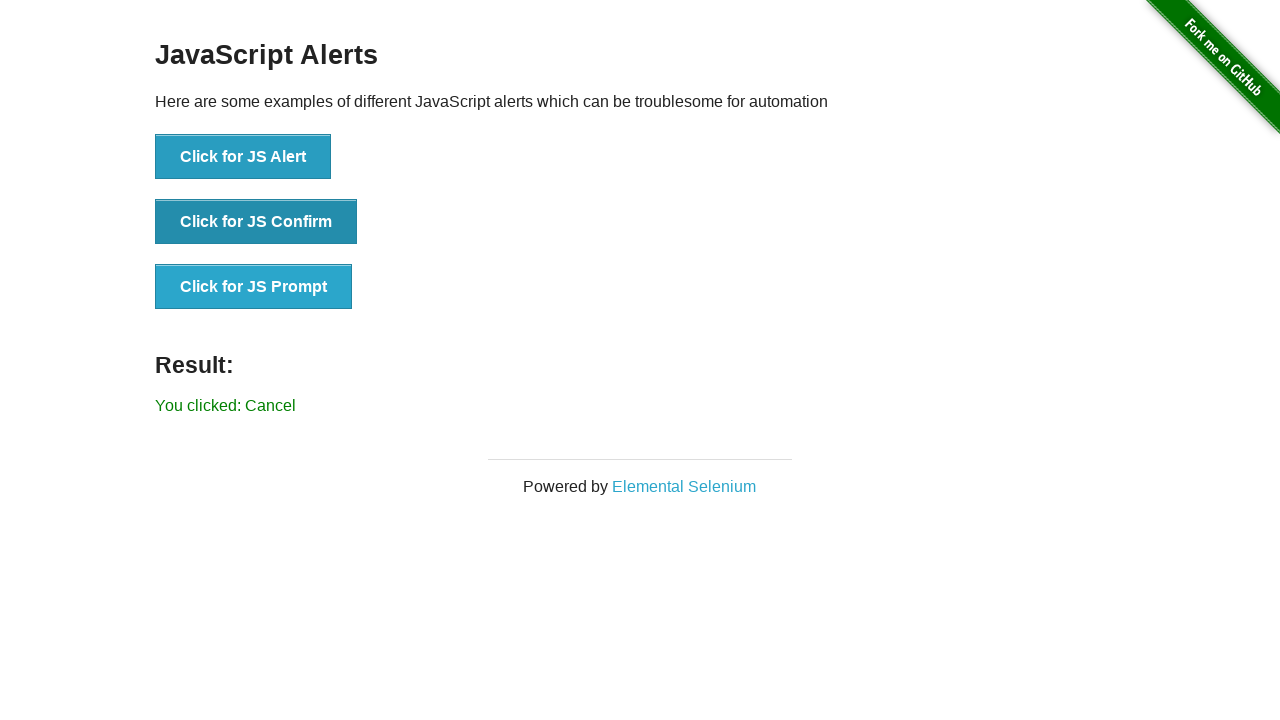

Clicked JS Confirm button to trigger confirm dialog at (256, 222) on [onclick="jsConfirm()"]
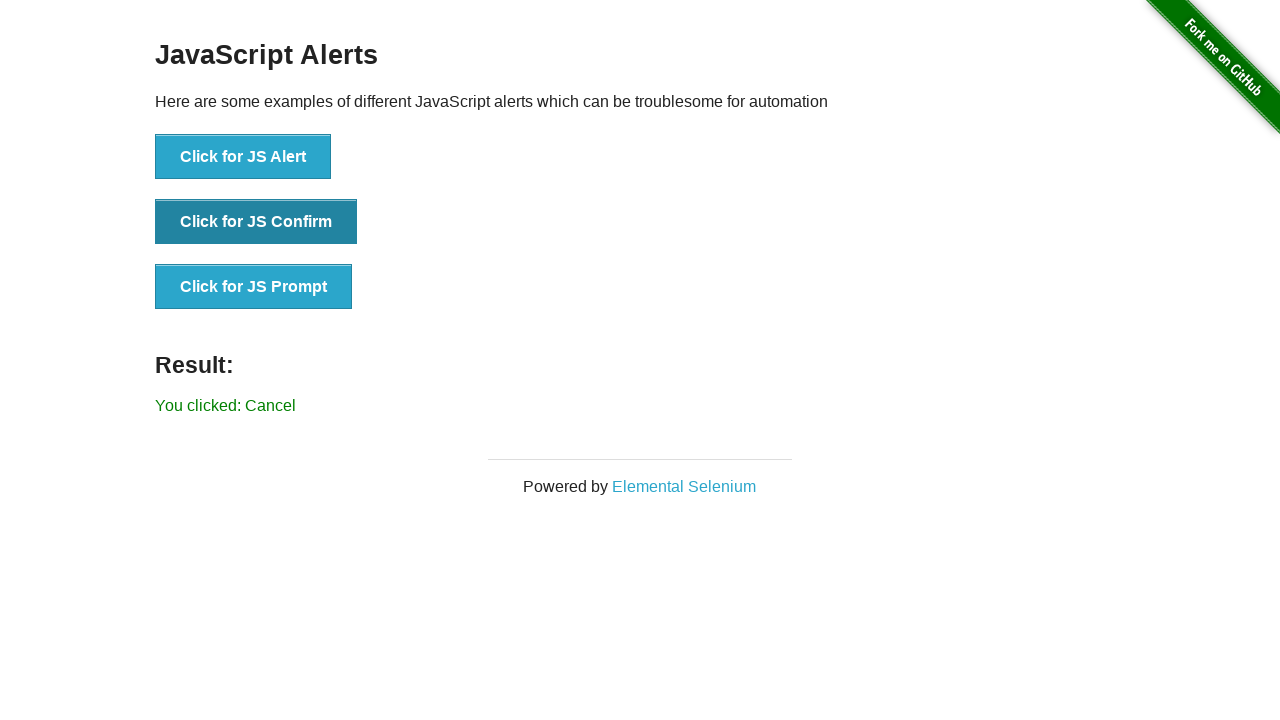

Result element appeared after confirming dialog
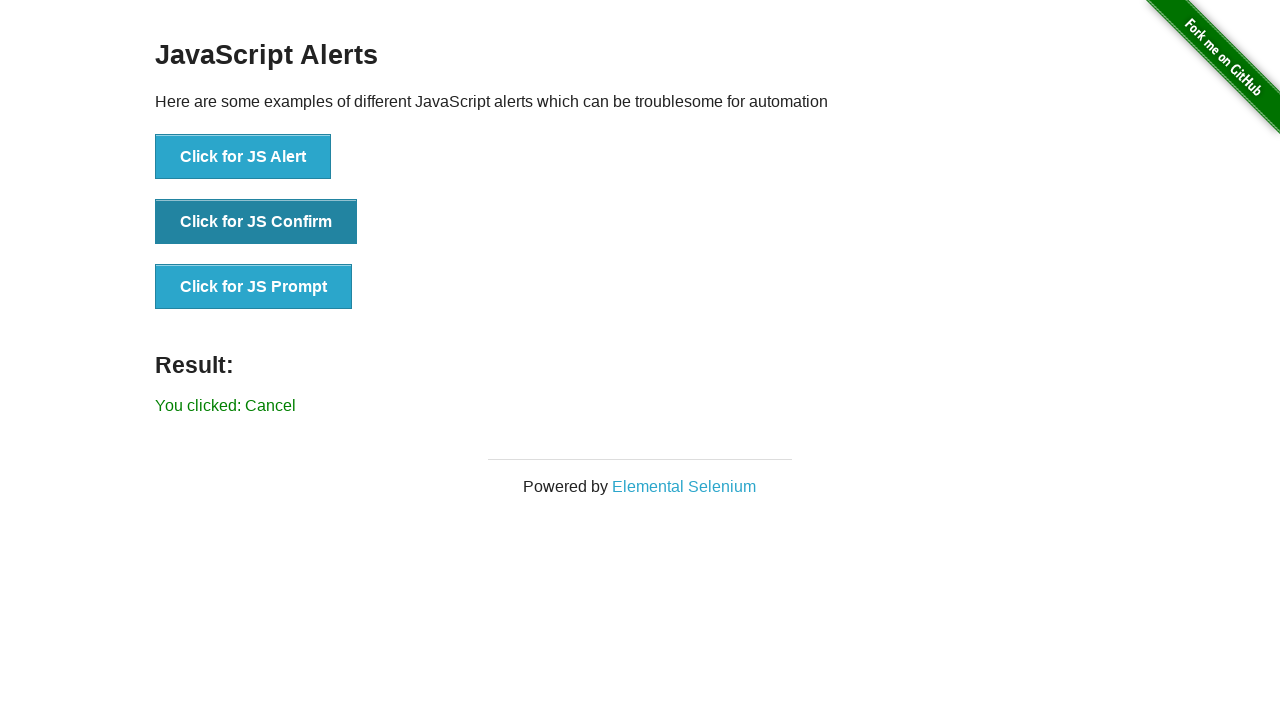

Retrieved result text after confirm acceptance: 'You clicked: Cancel'
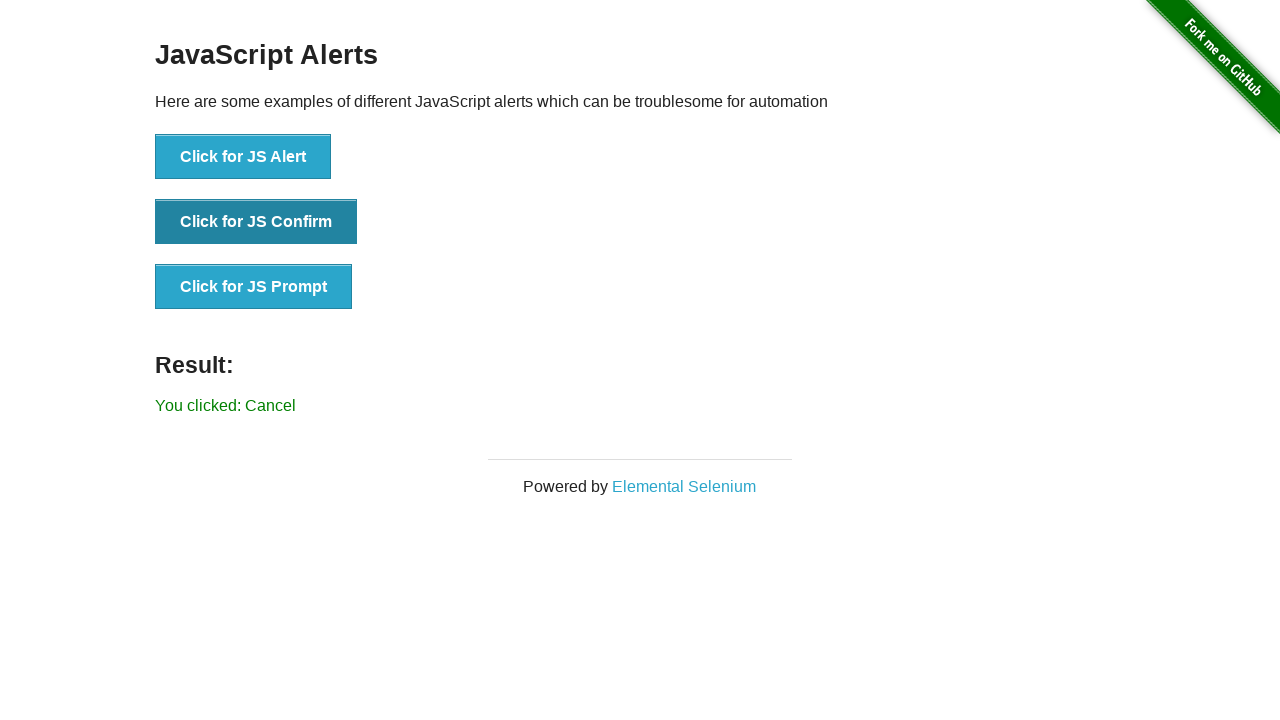

Set up dialog handler to accept prompt with text 'Hello cac ban'
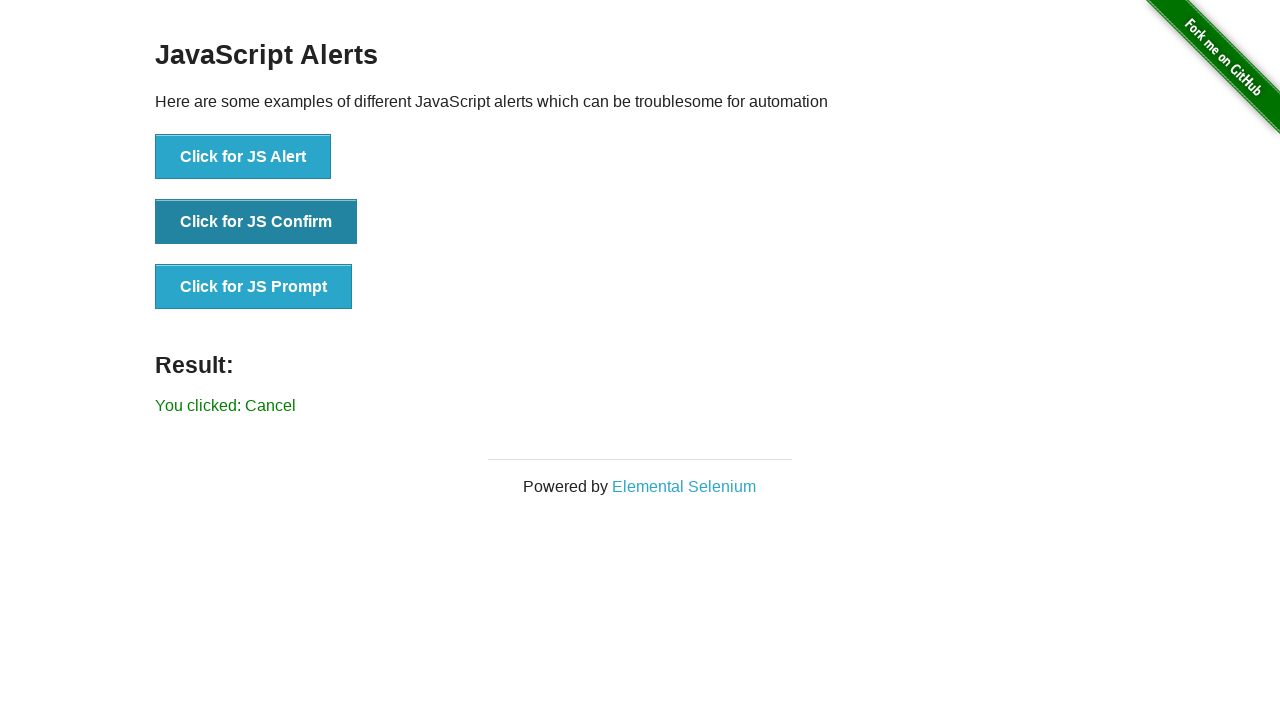

Clicked JS Prompt button to trigger prompt dialog at (254, 287) on [onclick="jsPrompt()"]
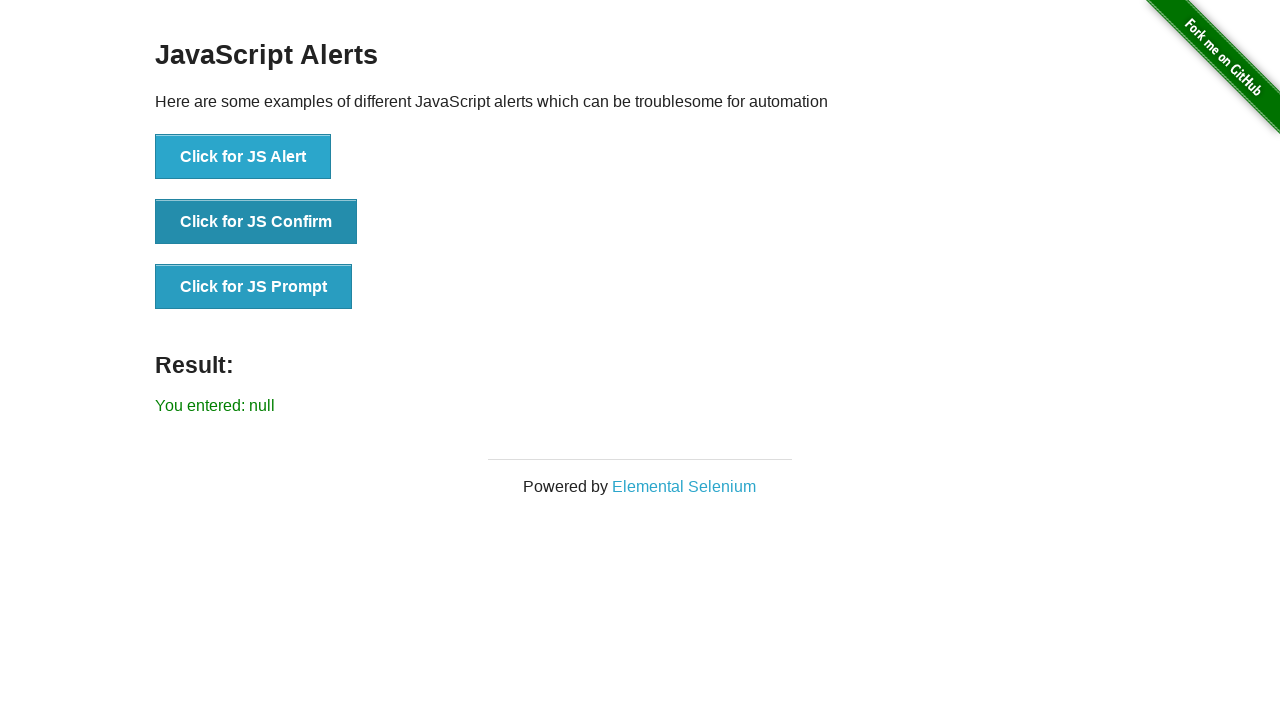

Result element appeared after prompt submission
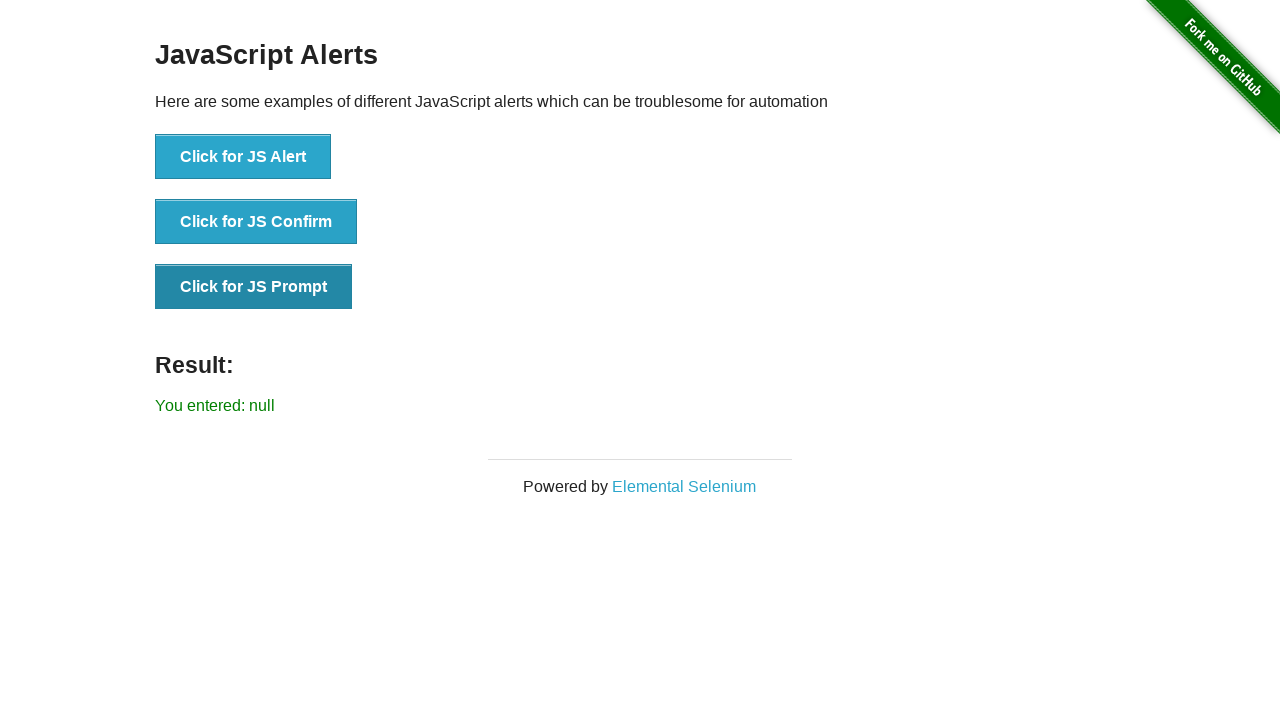

Retrieved result text after prompt submission: 'You entered: null'
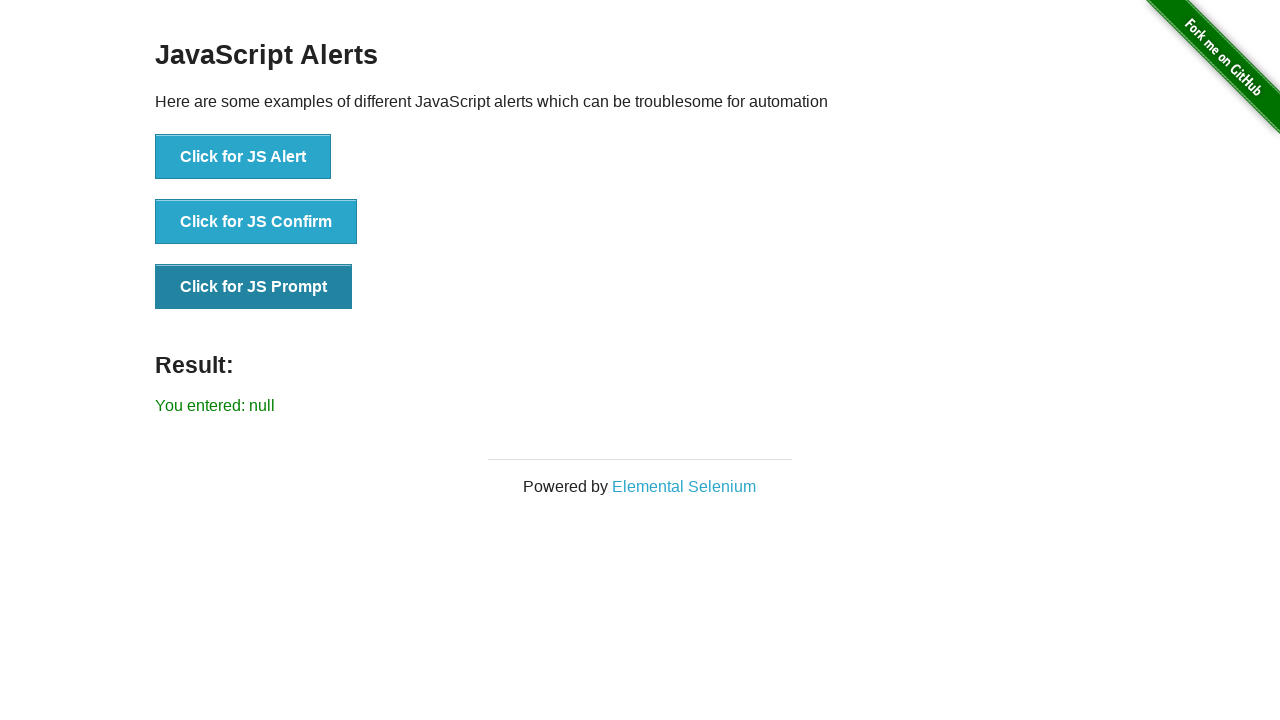

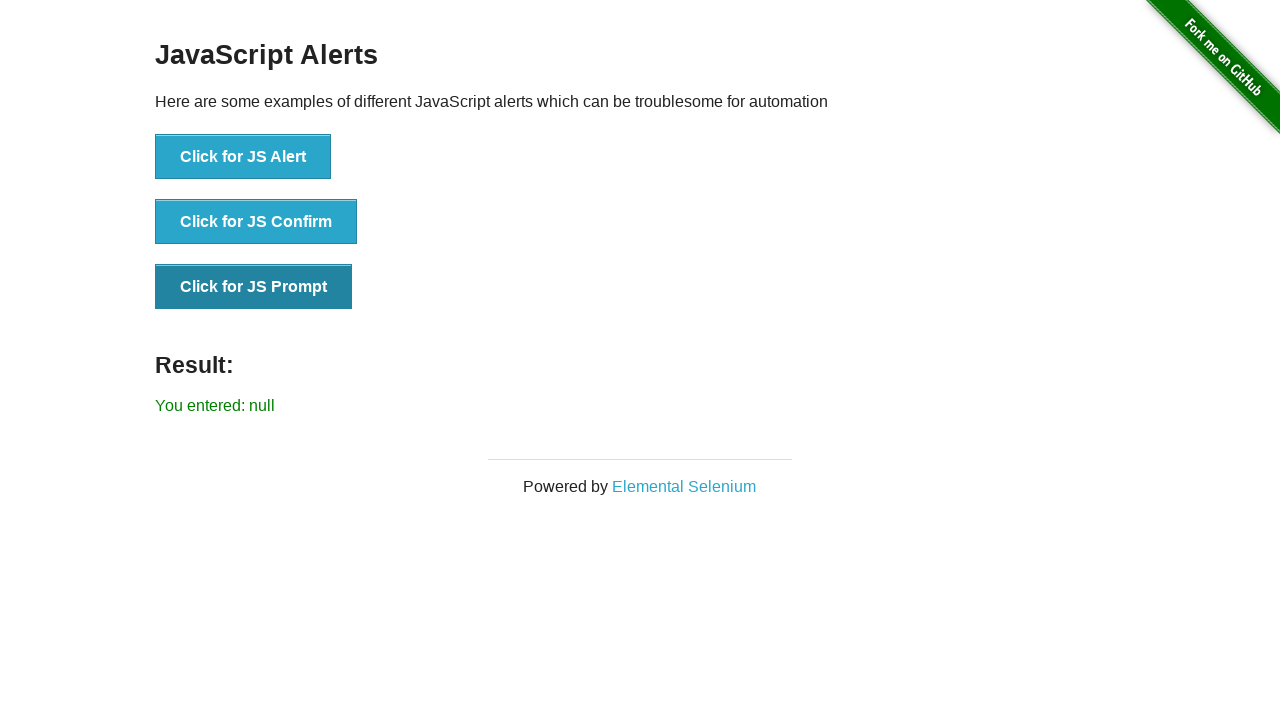